Tests that todo data persists after page reload

Starting URL: https://demo.playwright.dev/todomvc

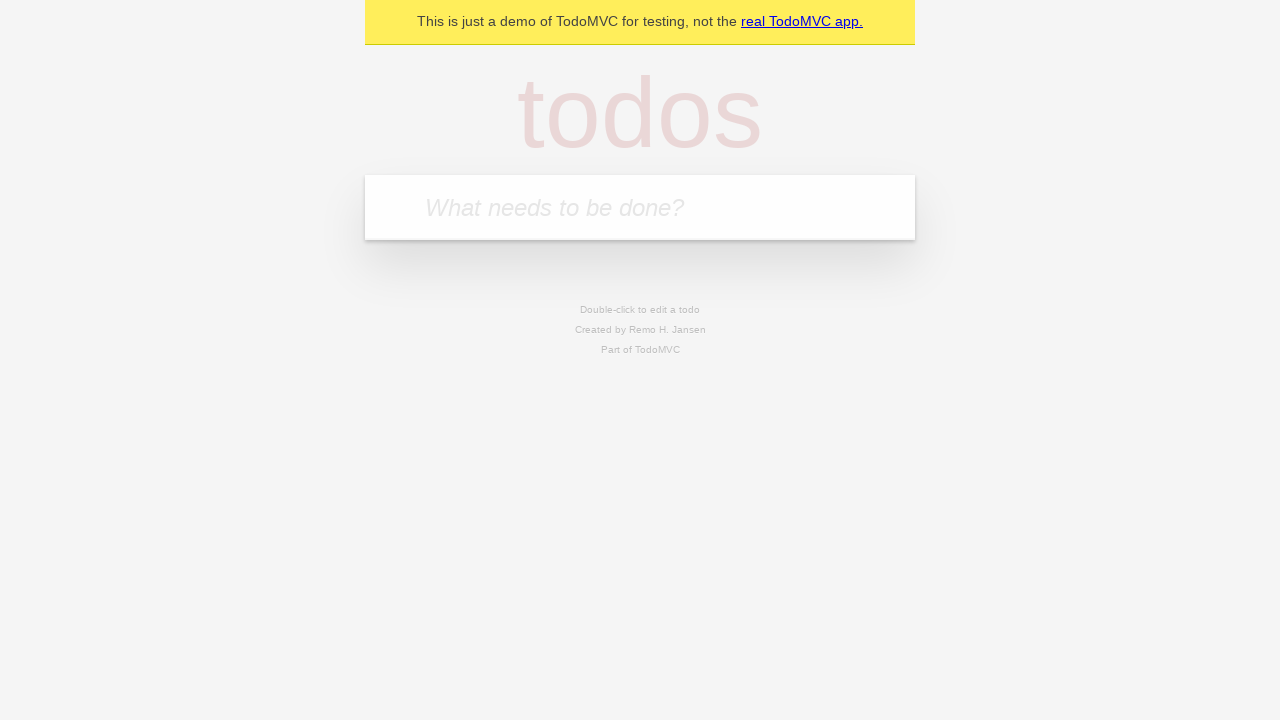

Filled todo input with 'buy some cheese' on internal:attr=[placeholder="What needs to be done?"i]
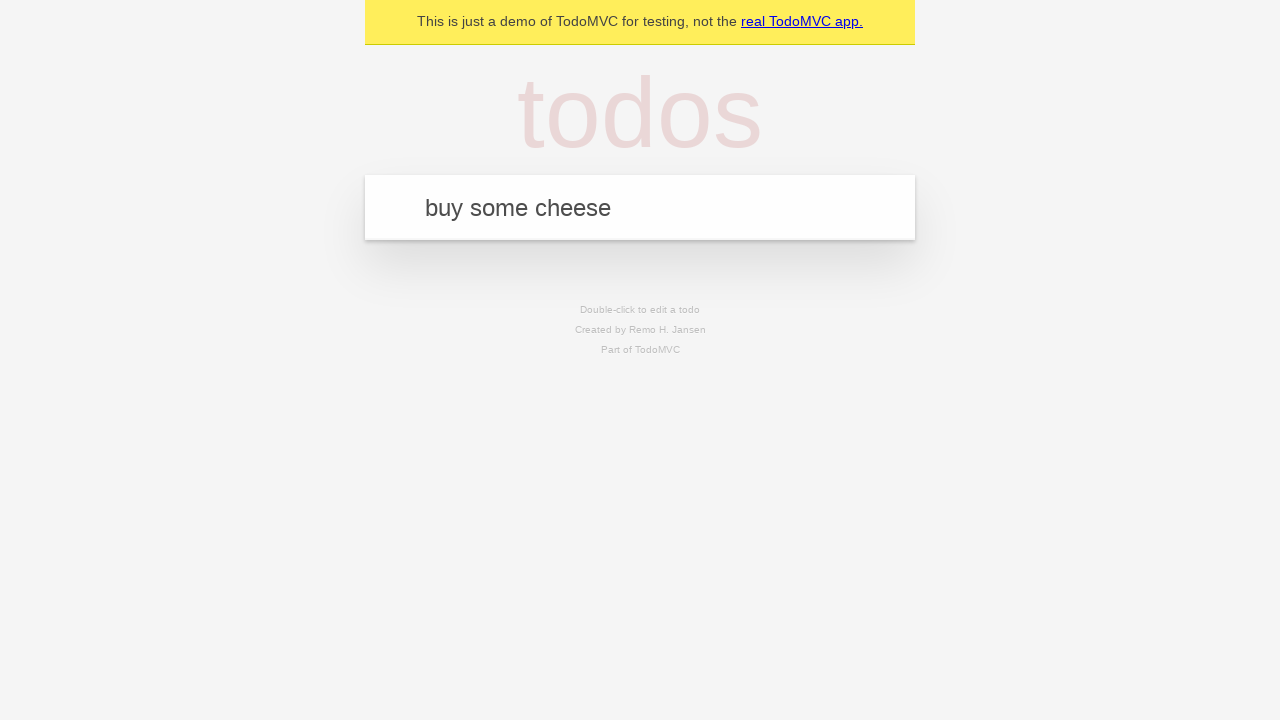

Pressed Enter to add first todo on internal:attr=[placeholder="What needs to be done?"i]
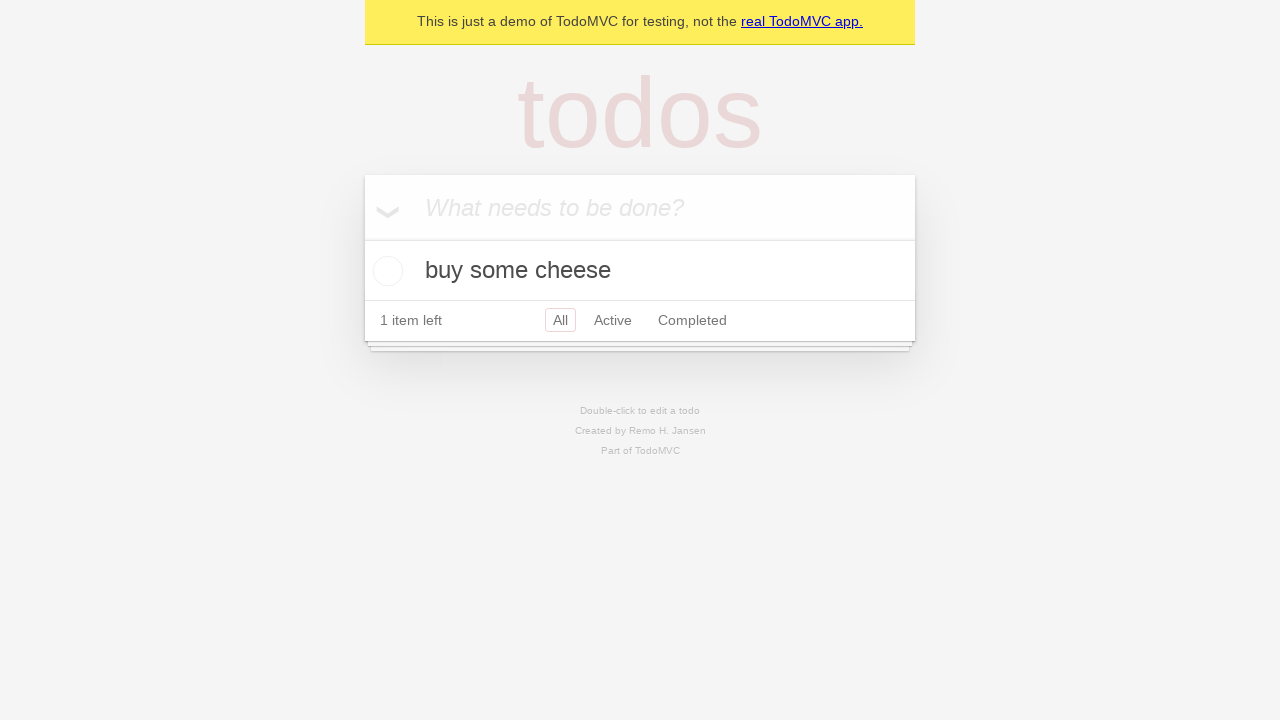

Filled todo input with 'feed the cat' on internal:attr=[placeholder="What needs to be done?"i]
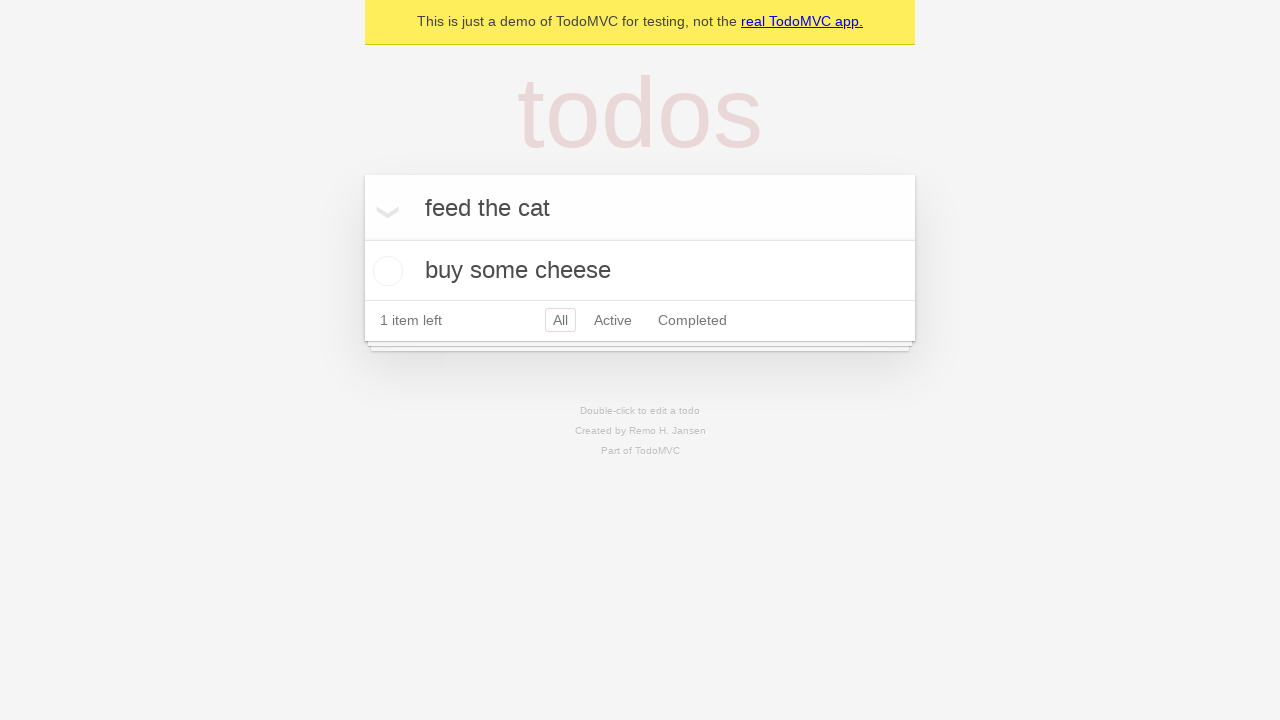

Pressed Enter to add second todo on internal:attr=[placeholder="What needs to be done?"i]
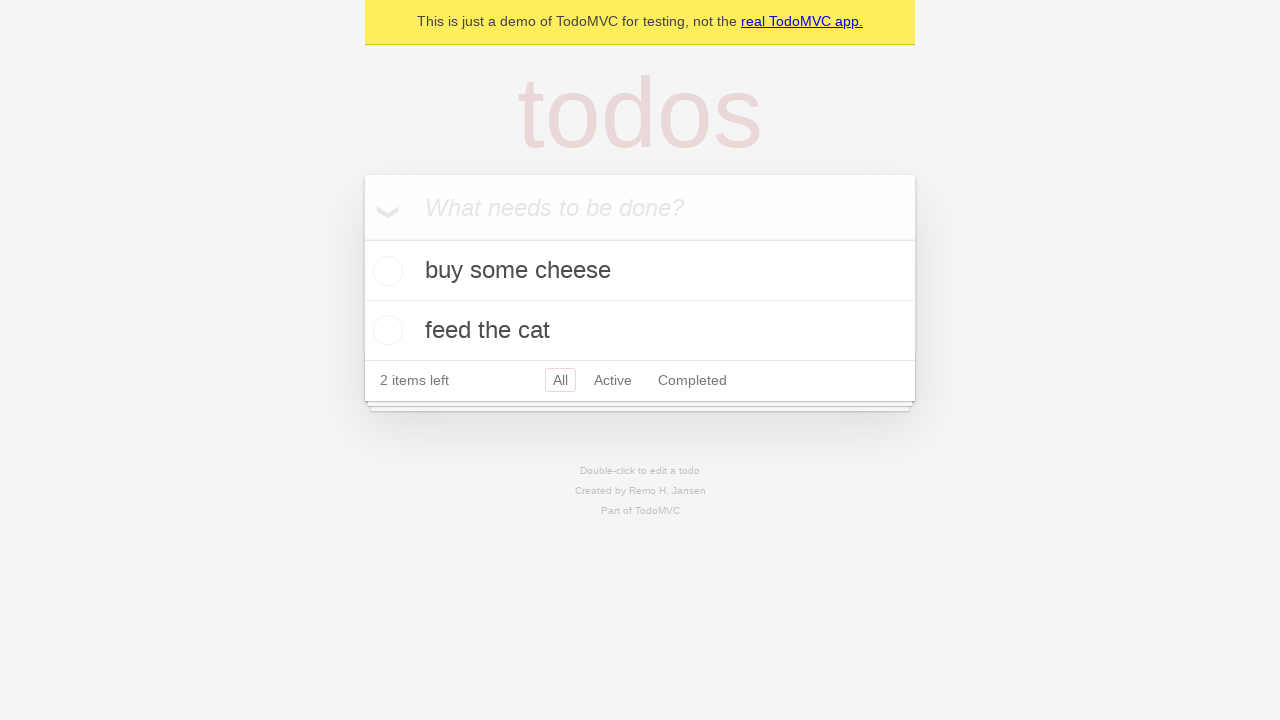

Checked the first todo item at (385, 271) on internal:testid=[data-testid="todo-item"s] >> nth=0 >> internal:role=checkbox
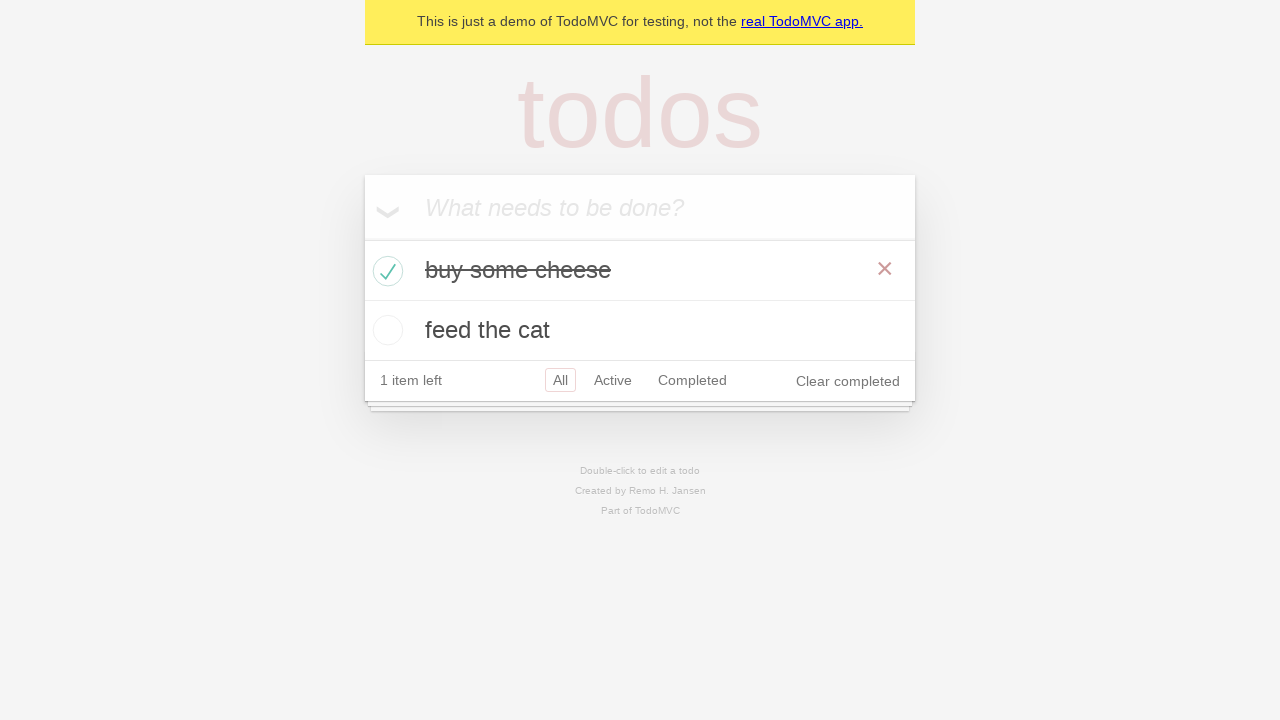

Reloaded the page to test data persistence
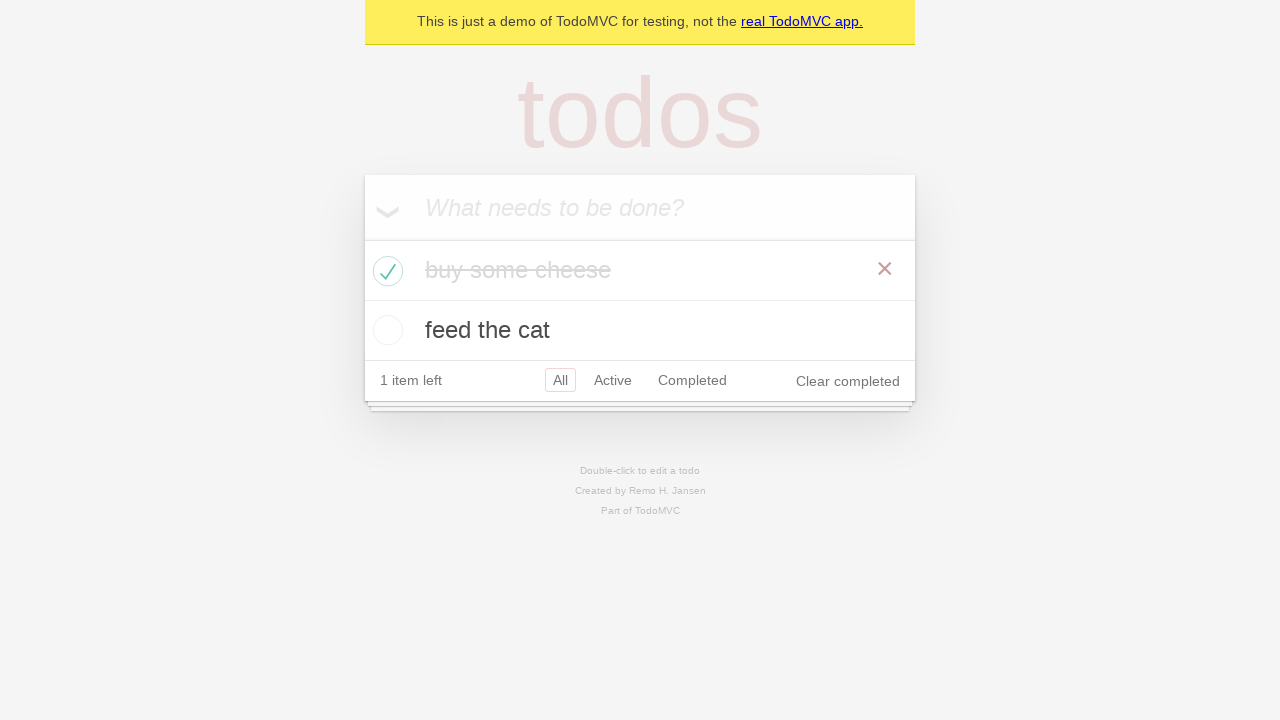

Todo items reappeared after page reload, confirming data persistence
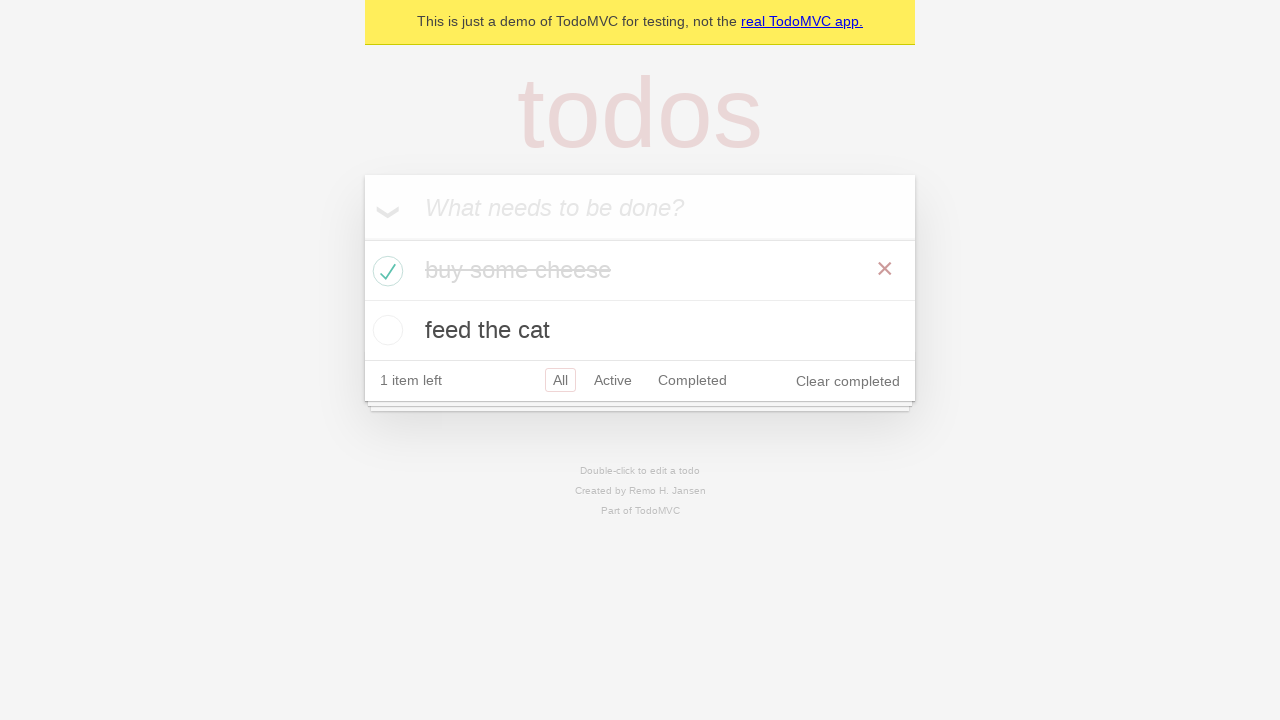

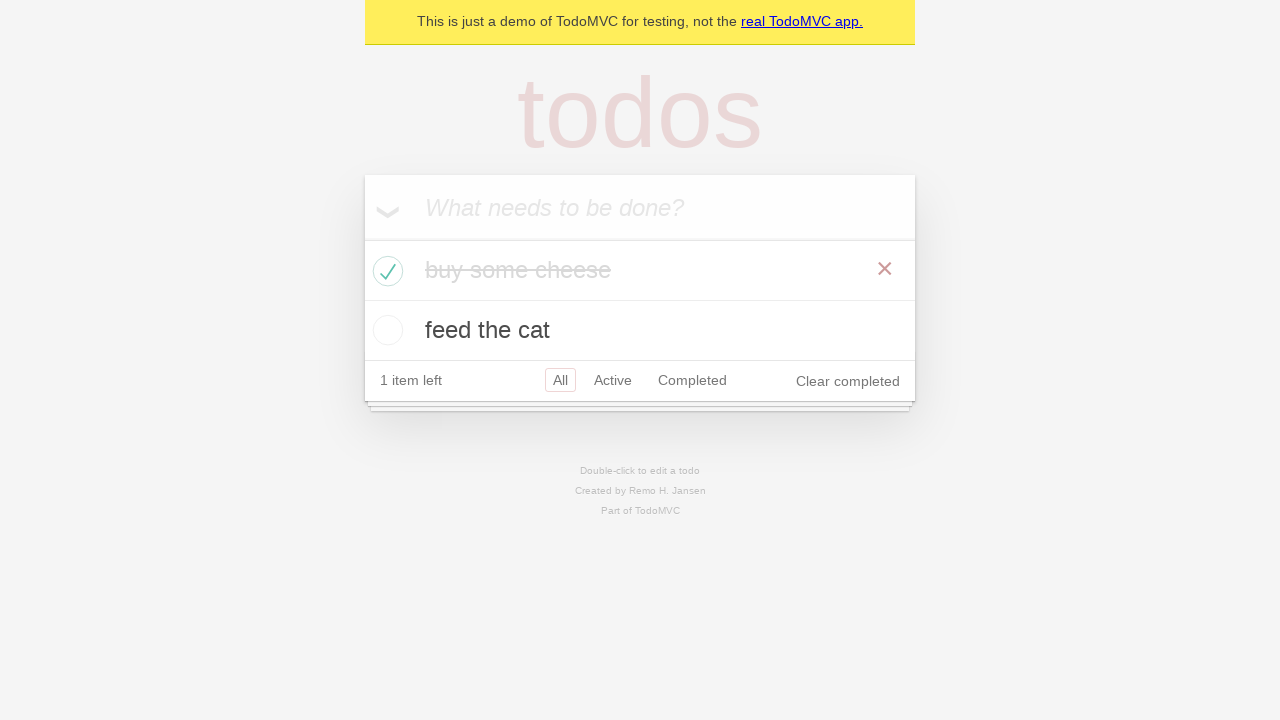